Tests scrollbar navigation by clicking the Scrollbars link, scrolling to find a hidden button, and clicking it multiple times including a double-click

Starting URL: http://uitestingplayground.com/home

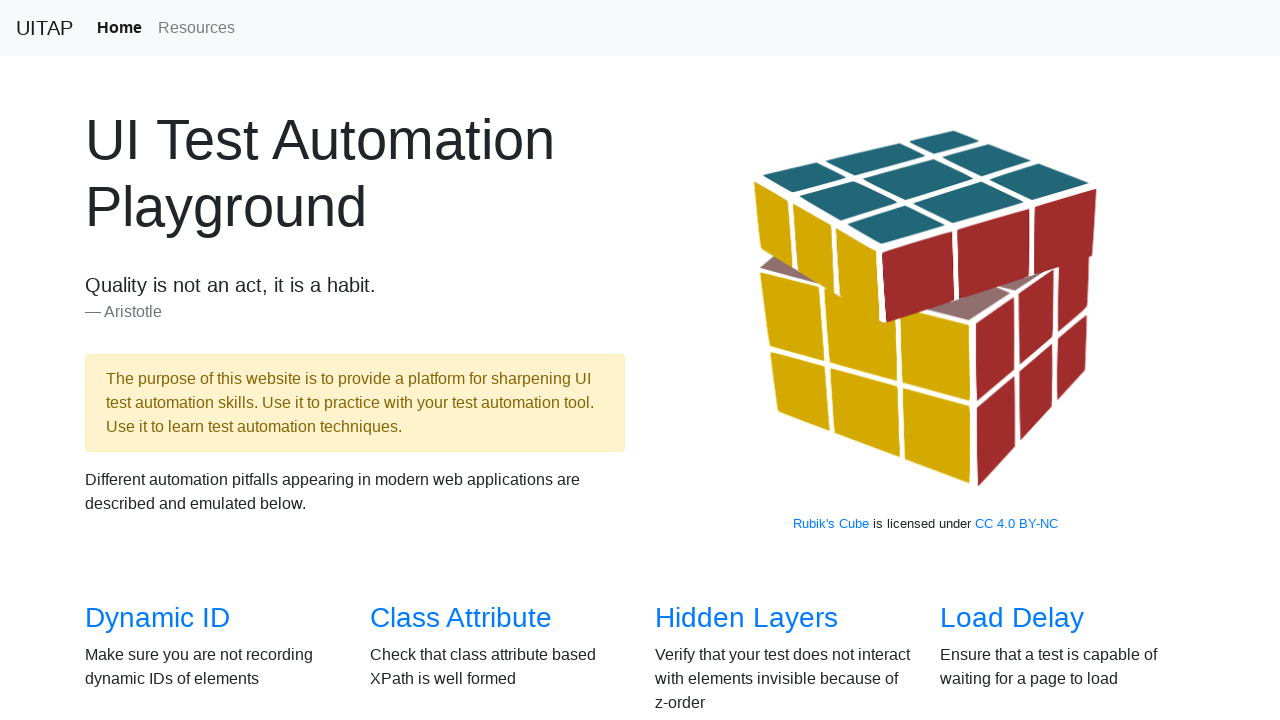

Clicked on the 'Scrollbars' link to navigate to scrollbars test page at (148, 361) on text=Scrollbars
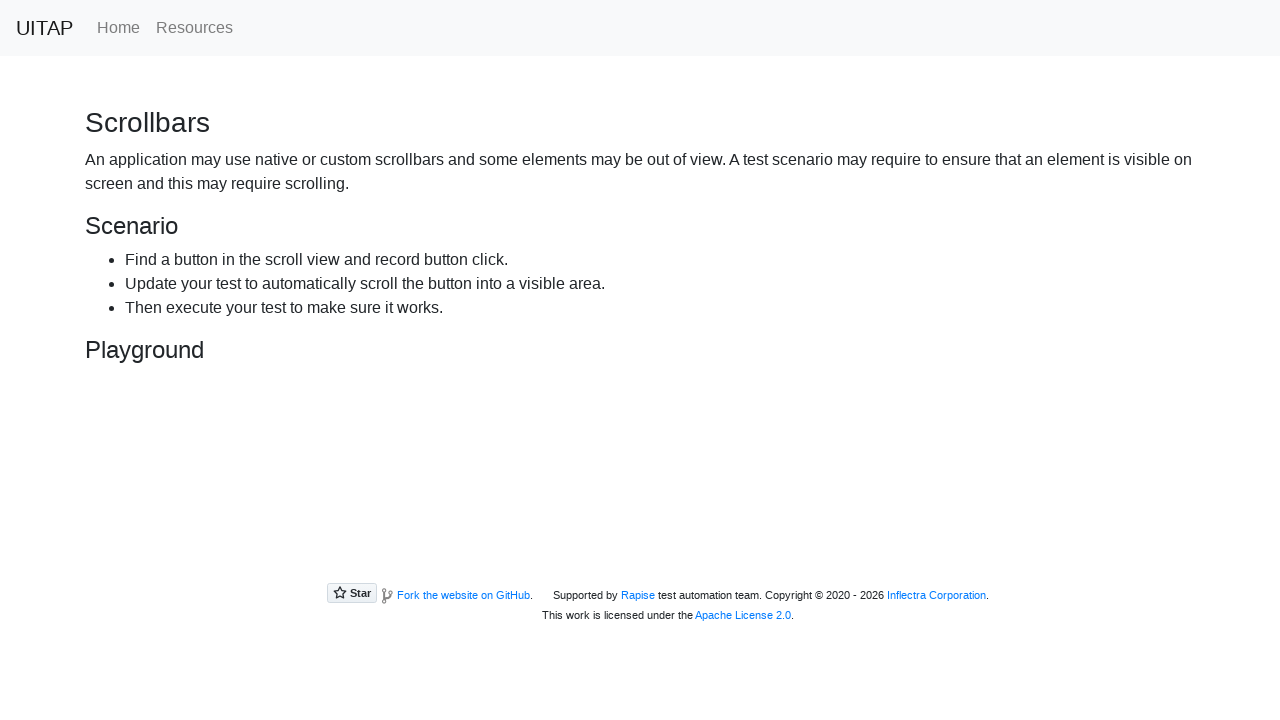

Waiting for the hiding button to be available
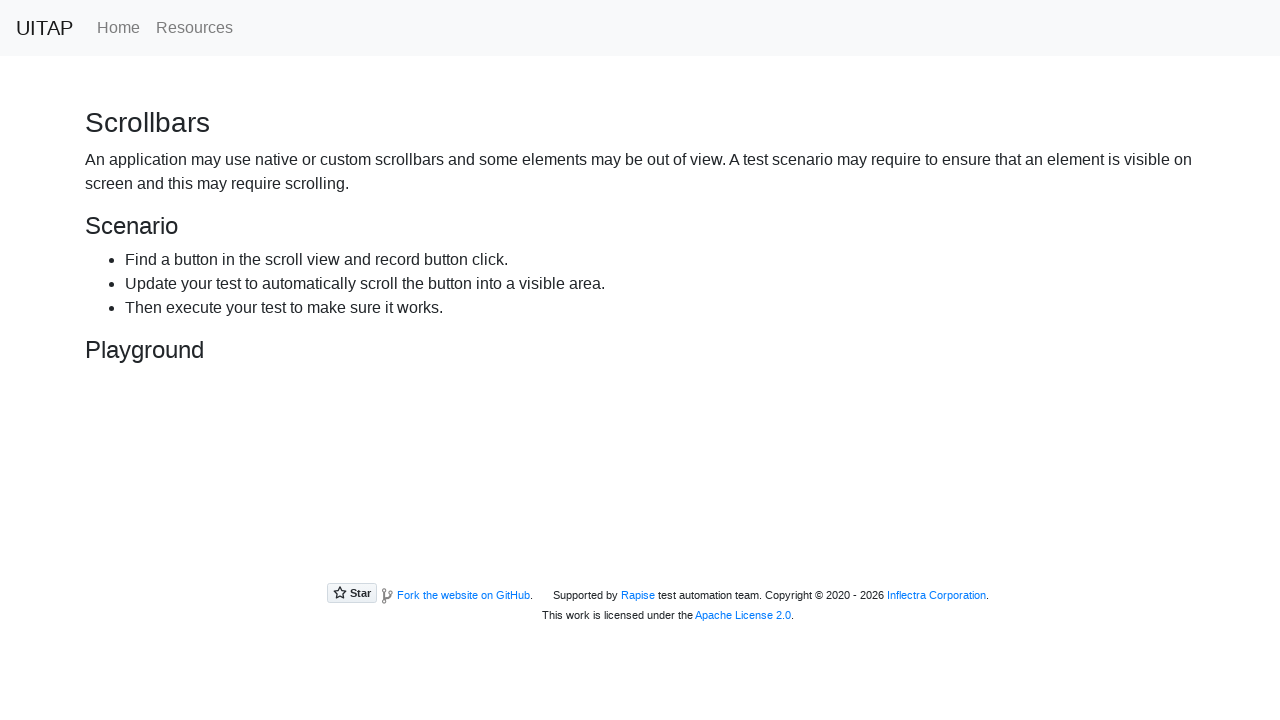

Scrolled the hiding button into view
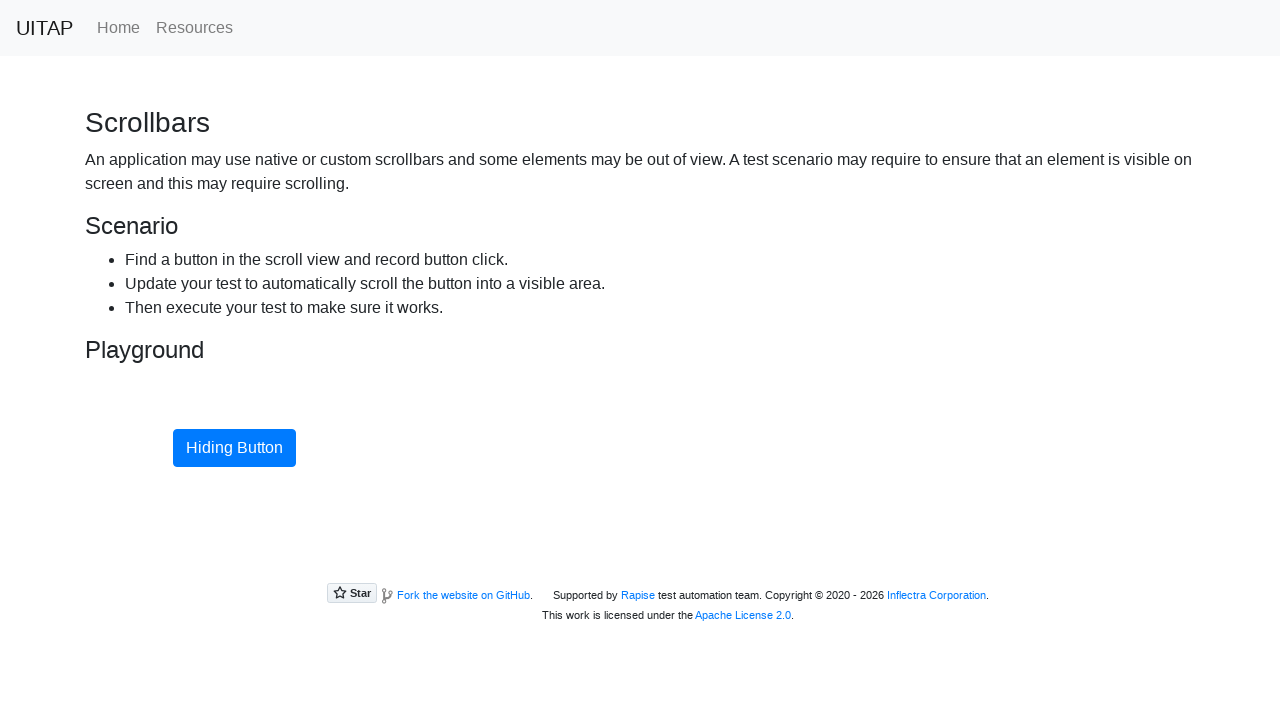

Clicked the hiding button (first click) at (234, 448) on #hidingButton
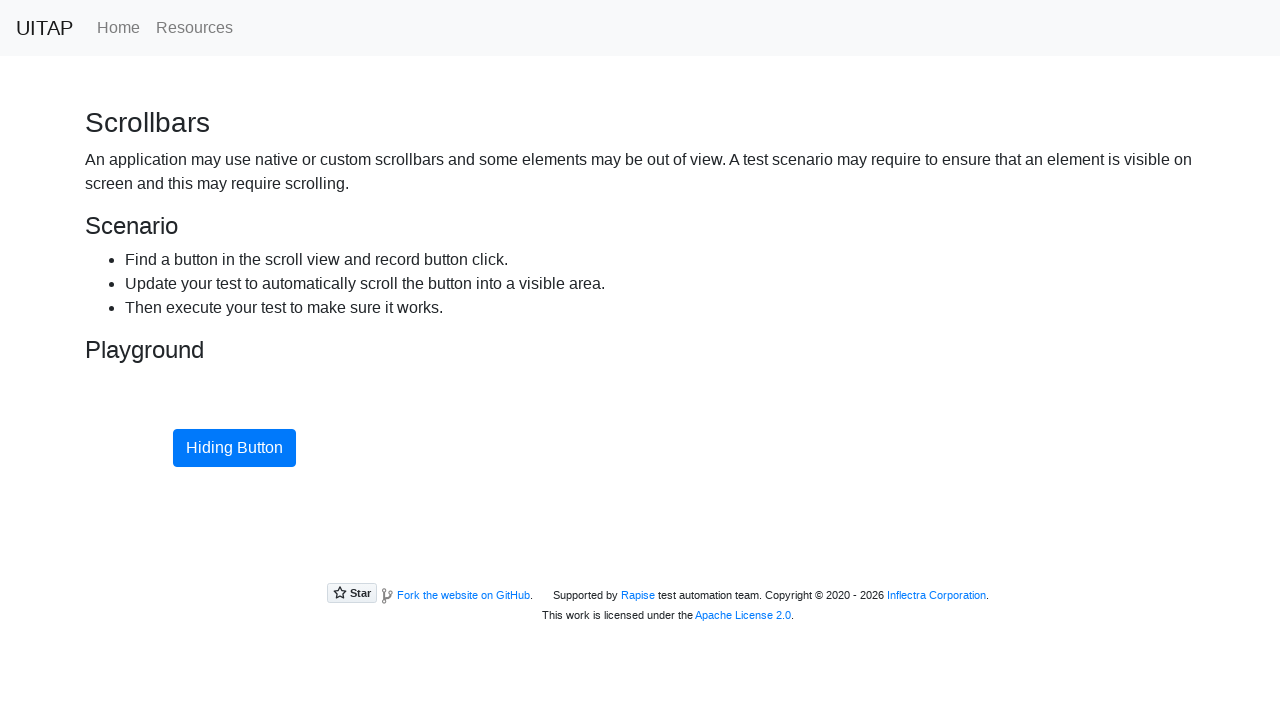

Clicked the hiding button (second click) at (234, 448) on #hidingButton
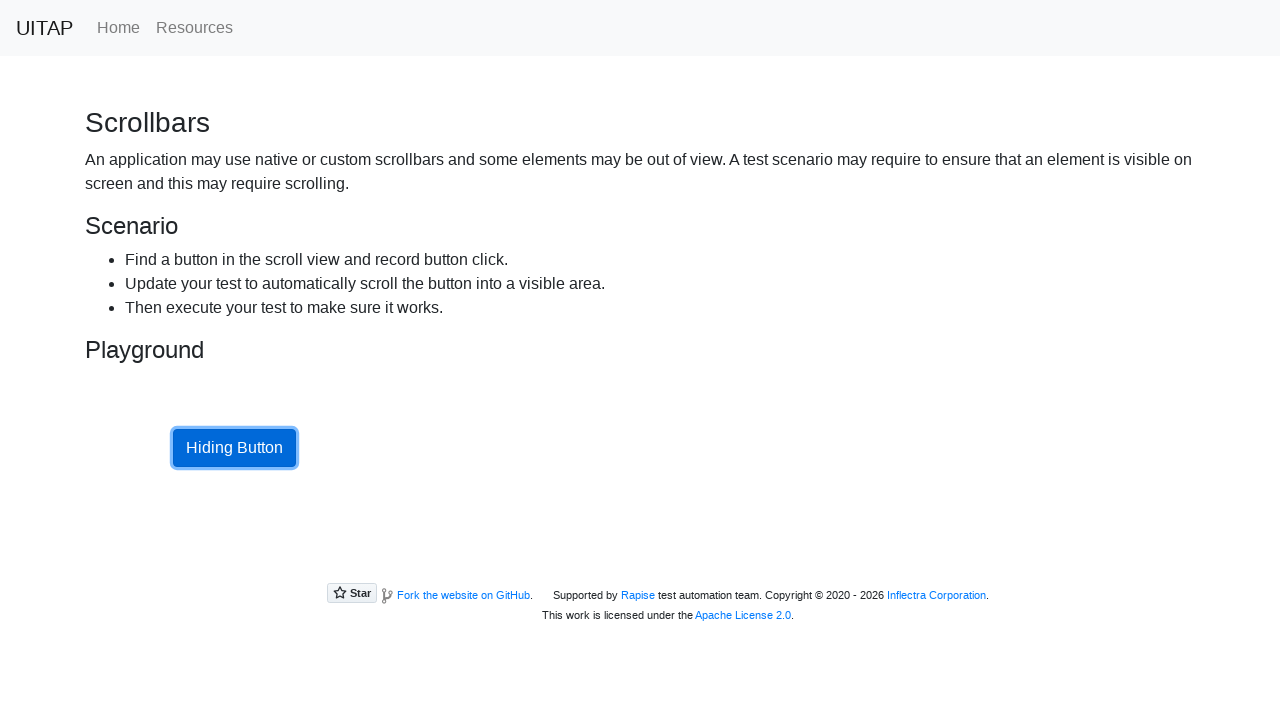

Clicked the hiding button (third click) at (234, 448) on #hidingButton
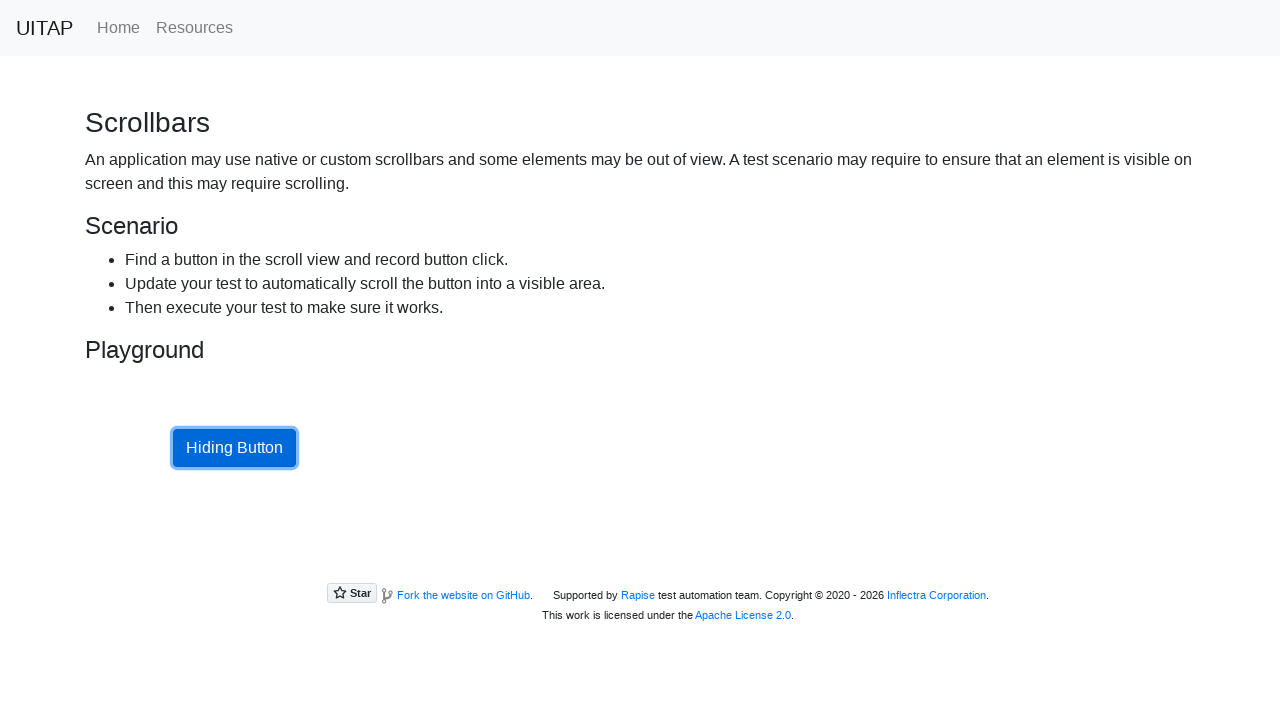

Double-clicked the hiding button at (234, 448) on #hidingButton
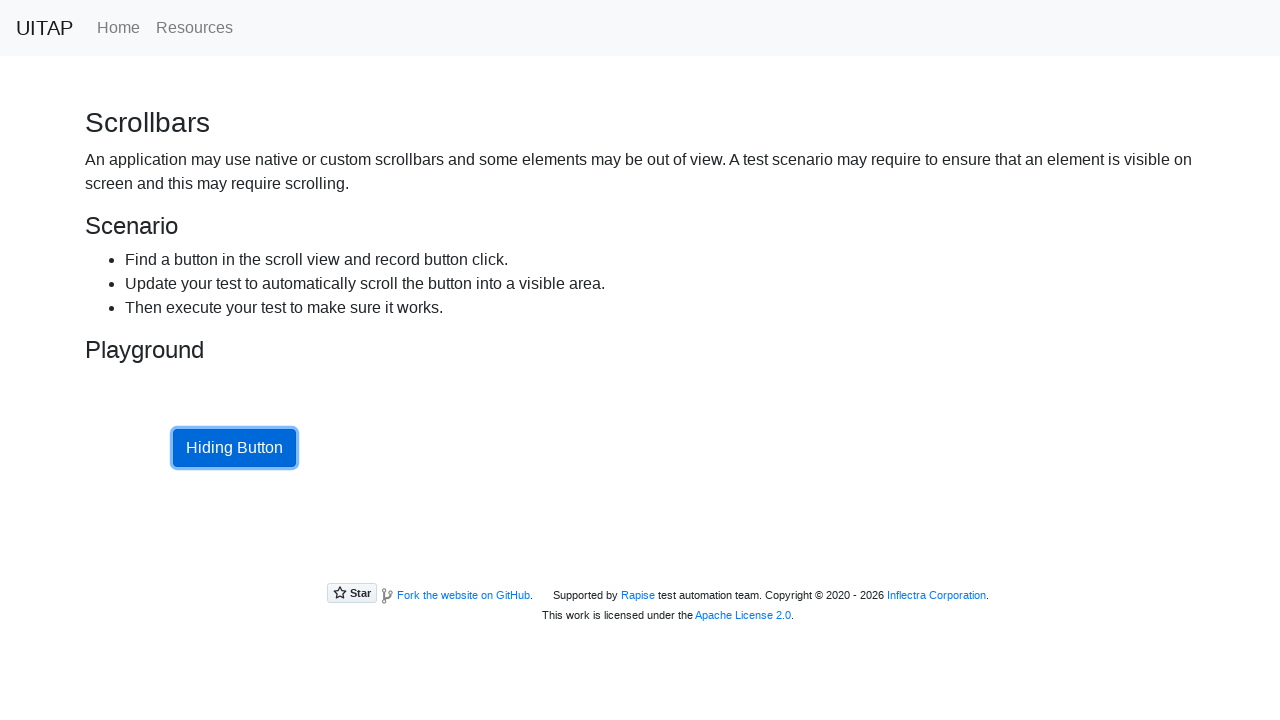

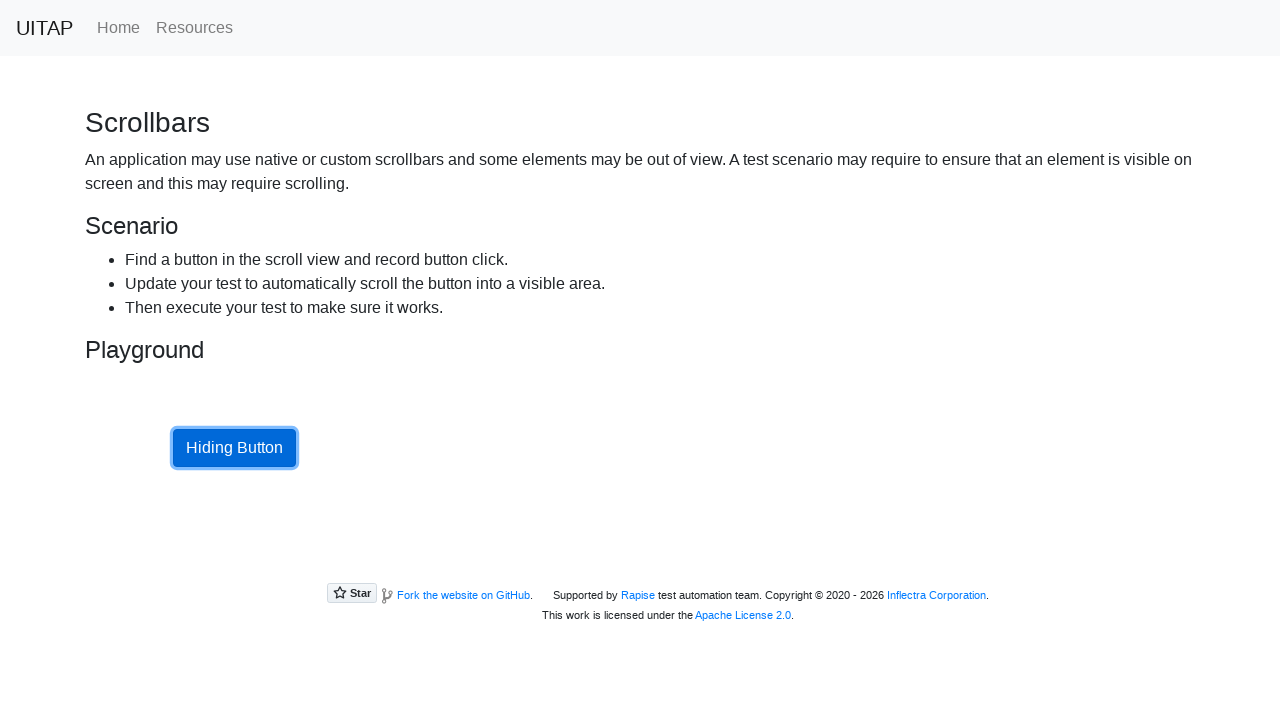